Launches the Rolls-Royce Motor Cars homepage and verifies it loads successfully

Starting URL: https://www.rolls-roycemotorcars.com/en_GB/home.html

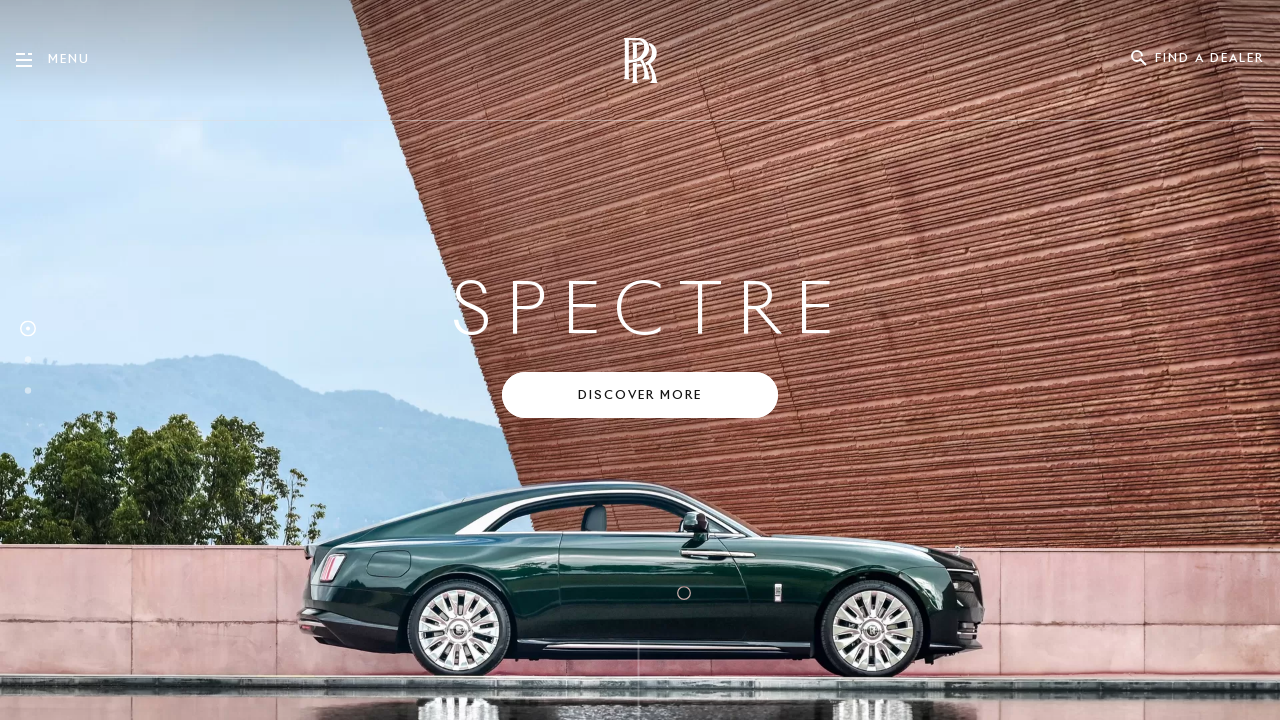

Navigated to Rolls-Royce Motor Cars homepage
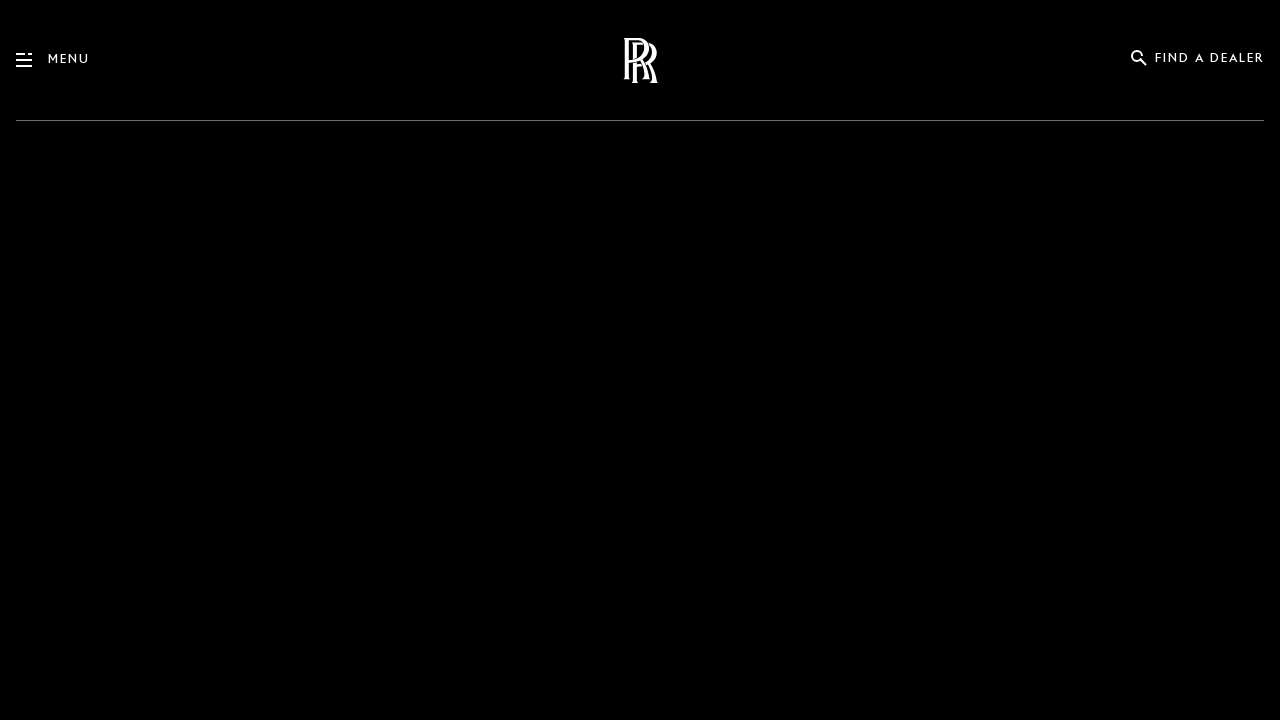

Homepage DOM content fully loaded
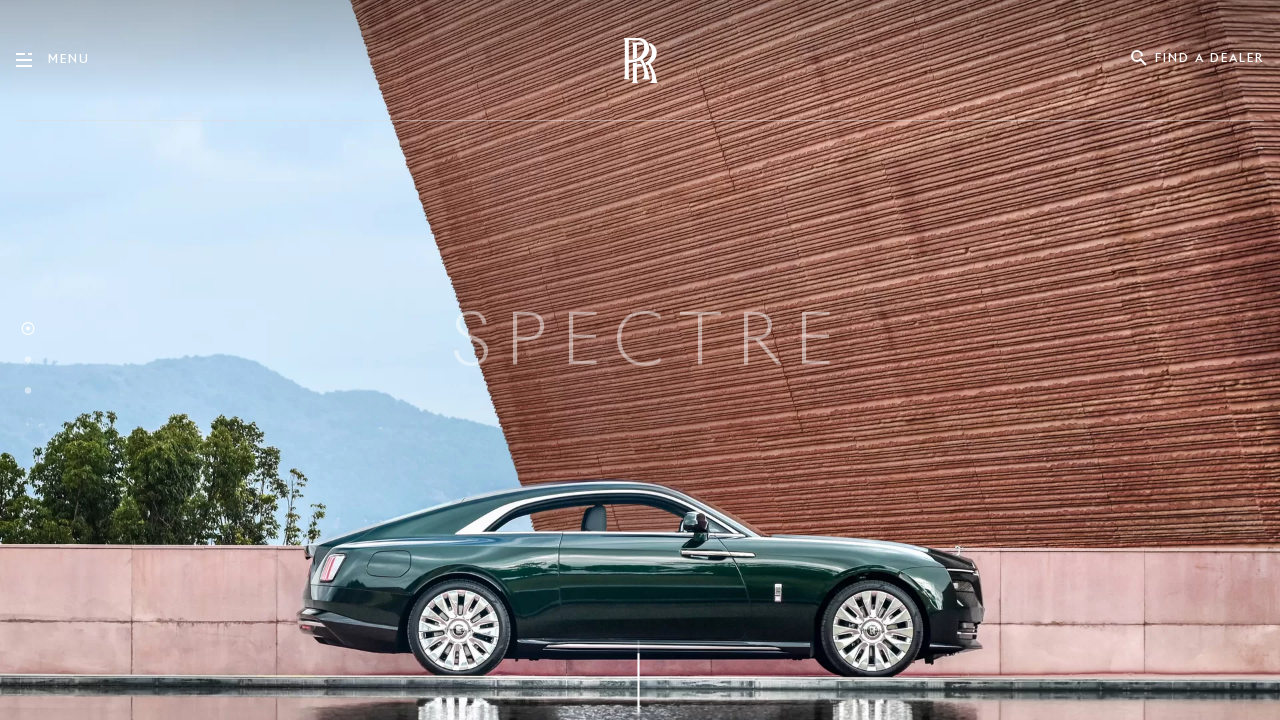

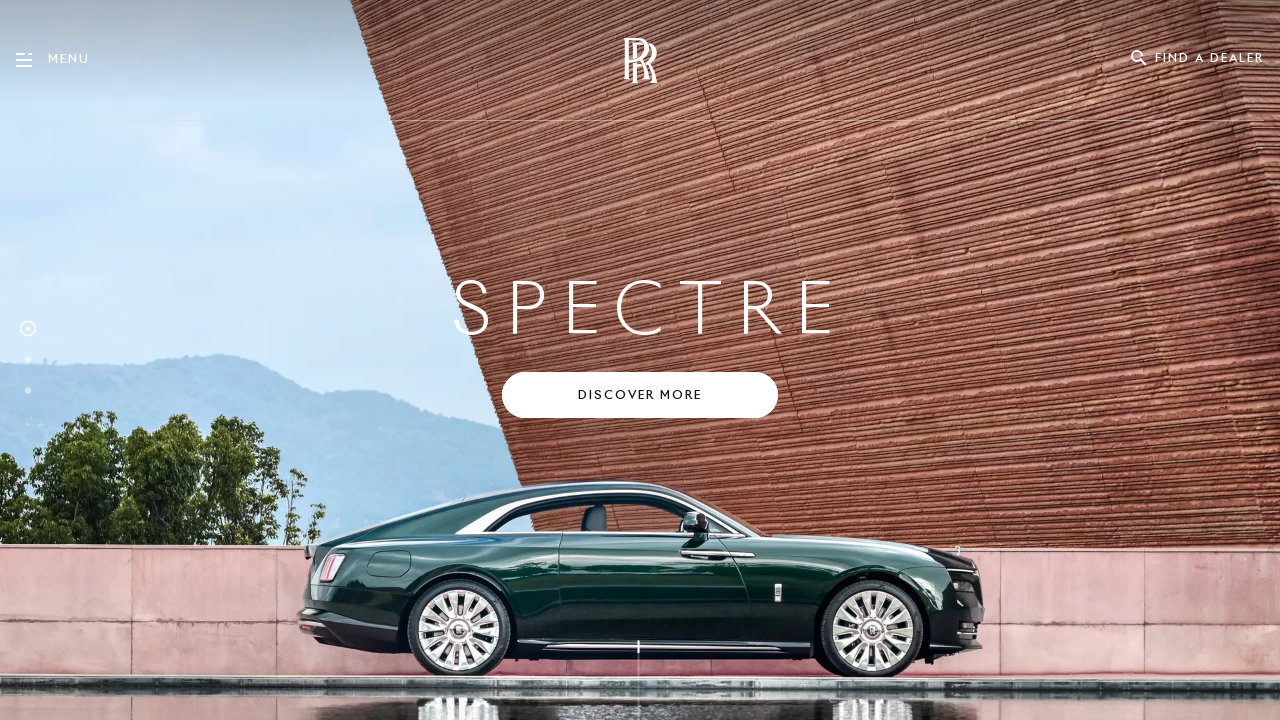